Tests window switching functionality by opening a new window, switching to it, closing it, and returning to the main window

Starting URL: https://www.letskodeit.com/practice

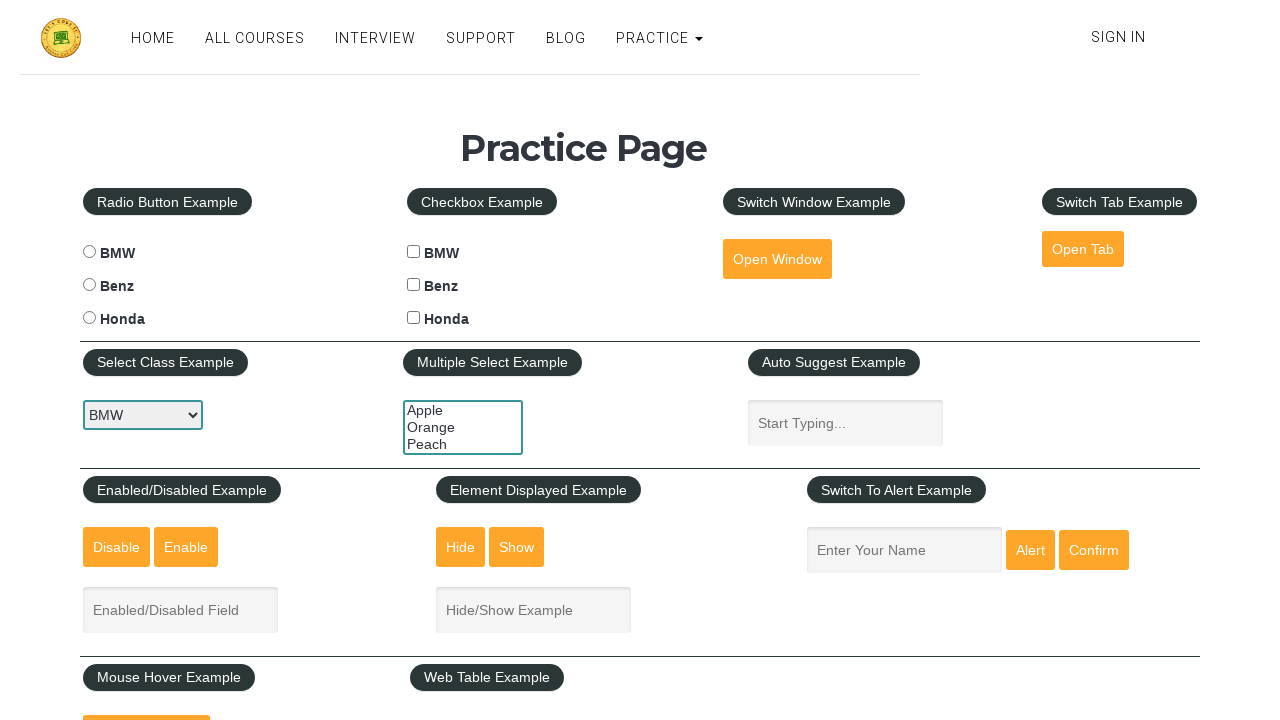

Clicked button to open new window at (777, 259) on #openwindow
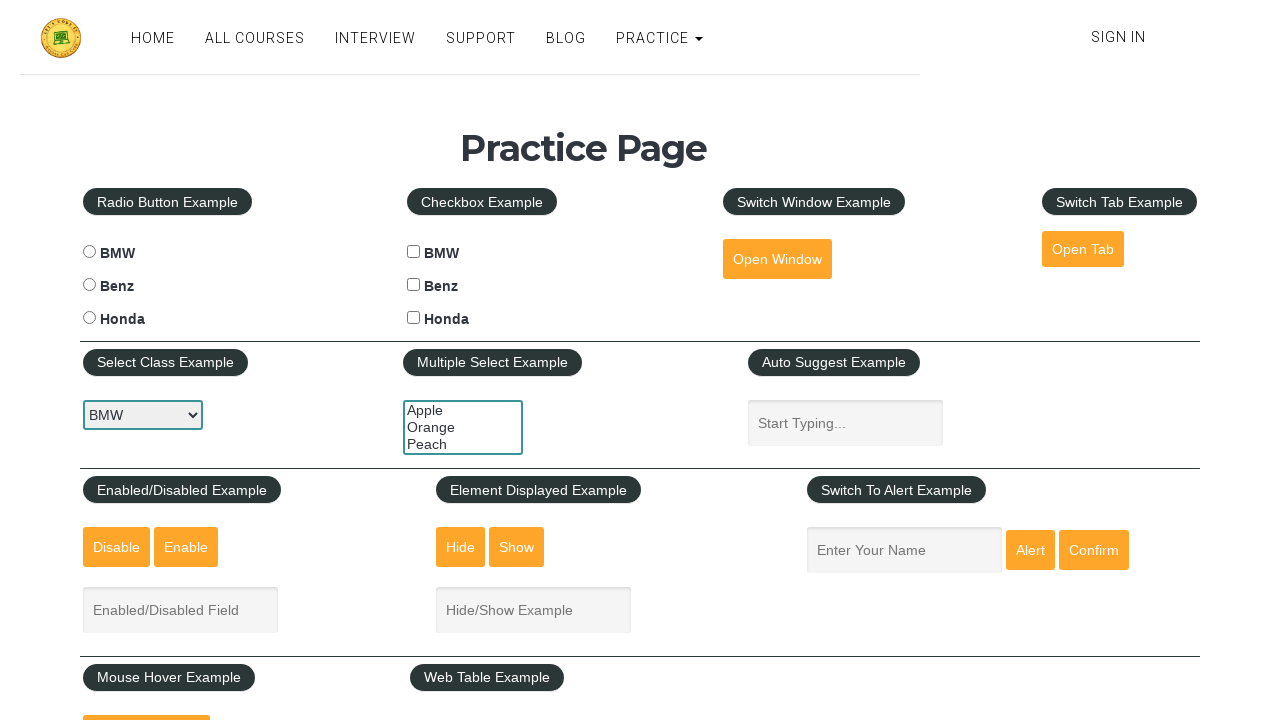

New window opened and reference obtained
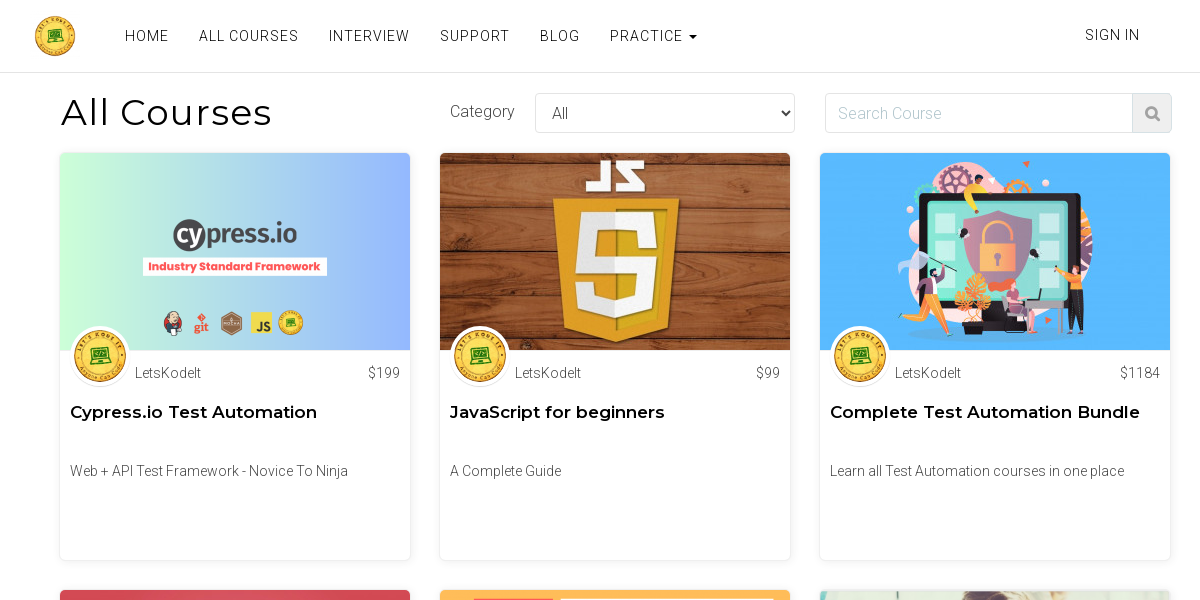

Retrieved new window title: All Courses
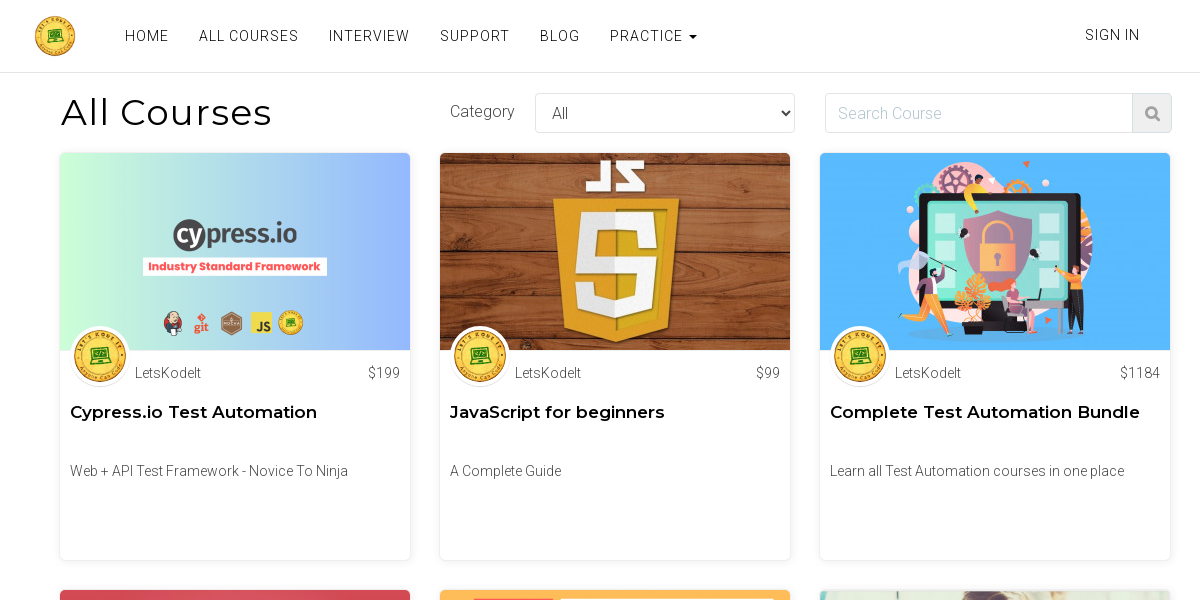

Closed new window
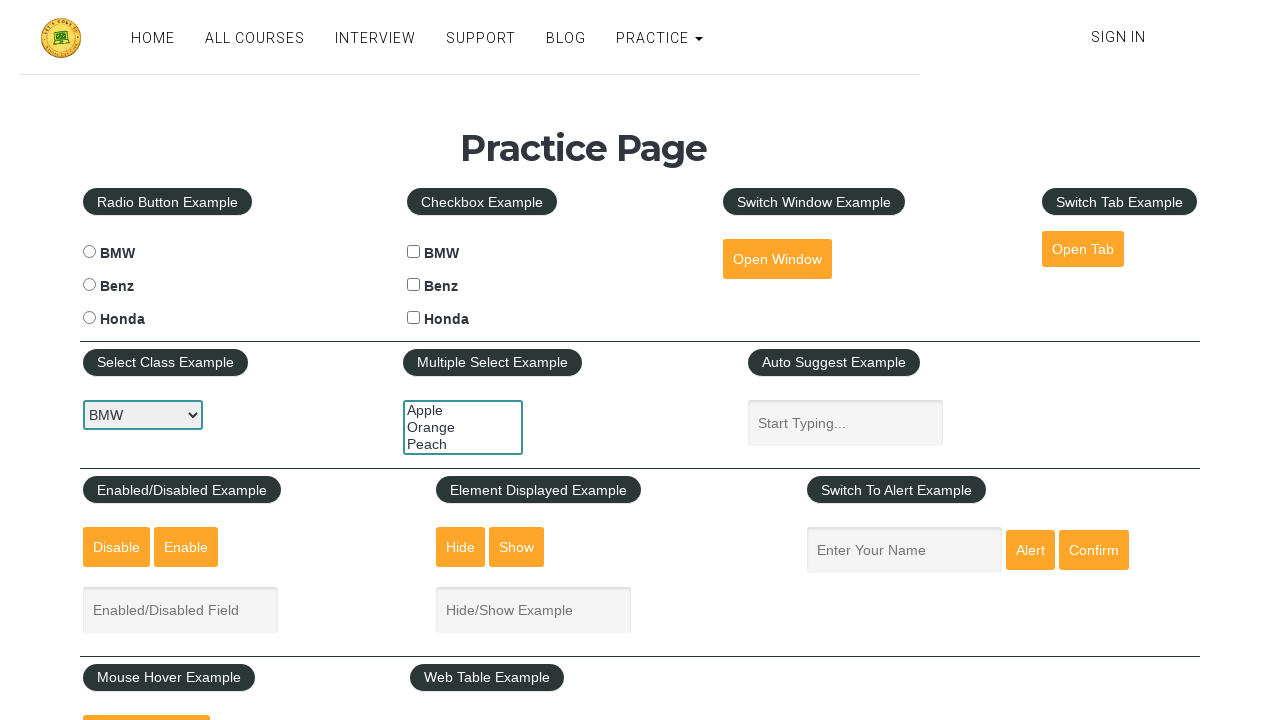

Verified return to main window with title: Practice Page
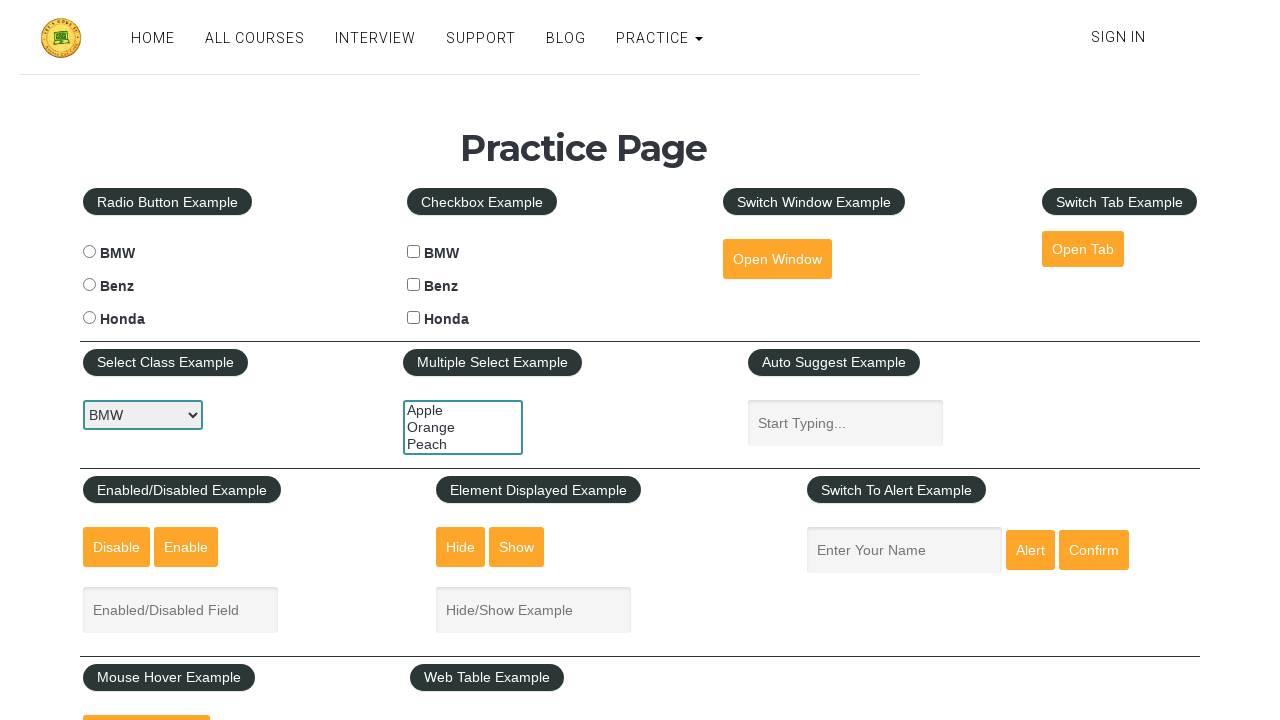

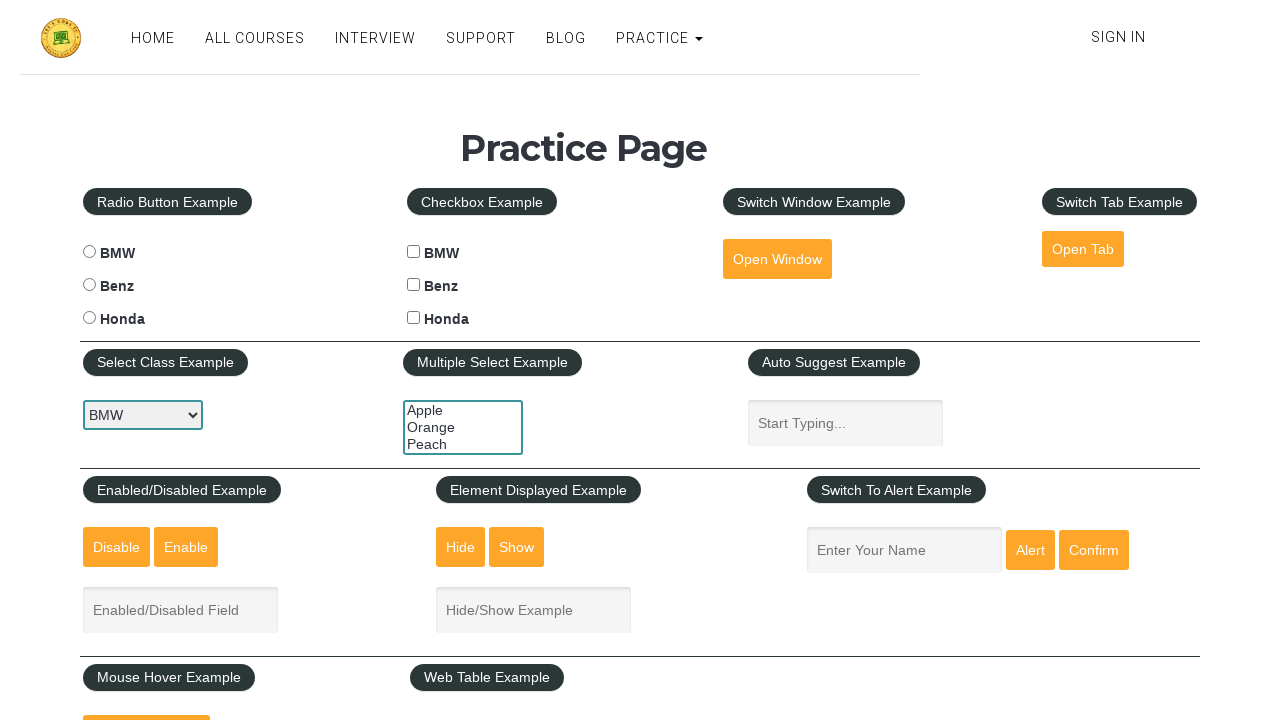